Navigates to a test automation practice website and maximizes the browser window

Starting URL: https://testautomationpractice.blogspot.com/

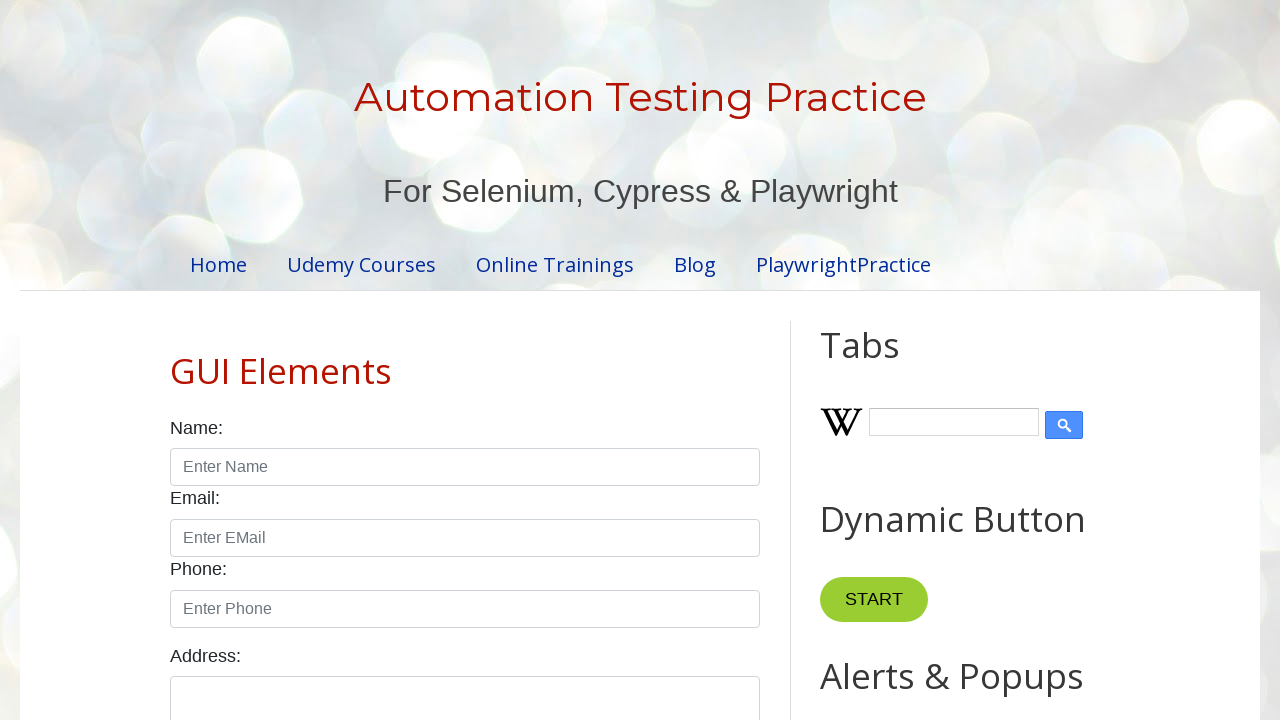

Navigated to test automation practice website
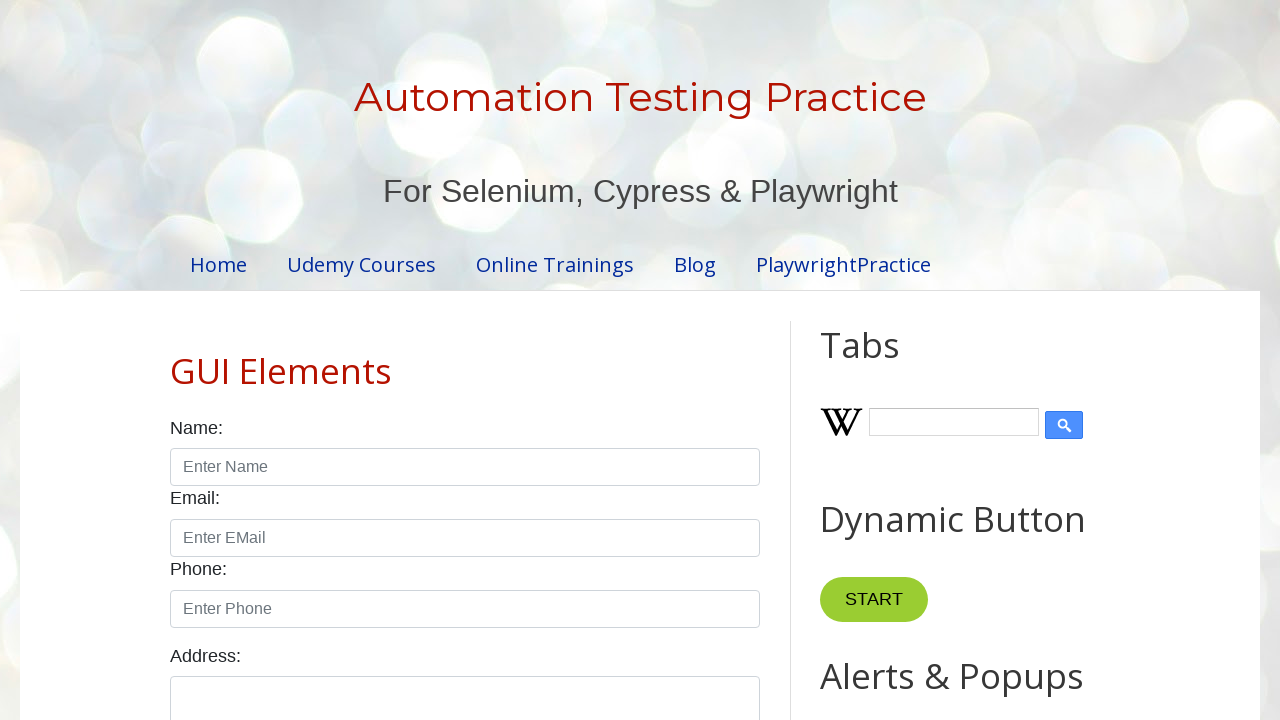

Maximized browser window
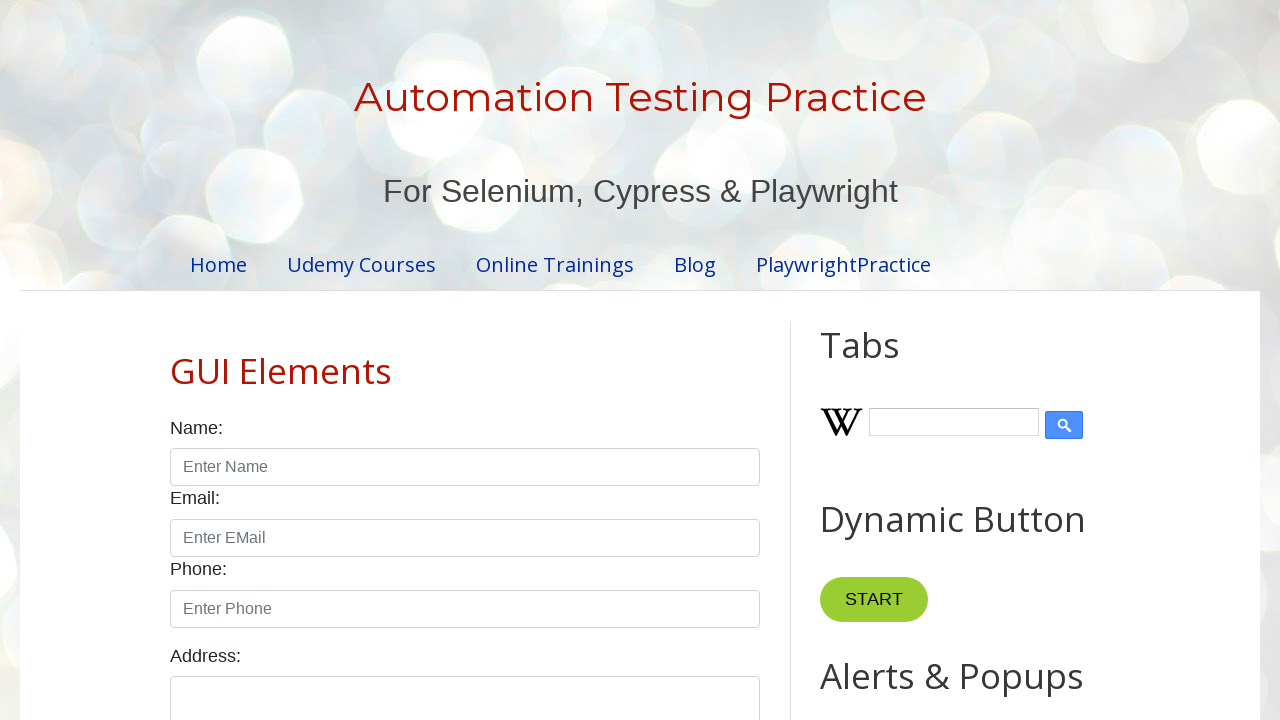

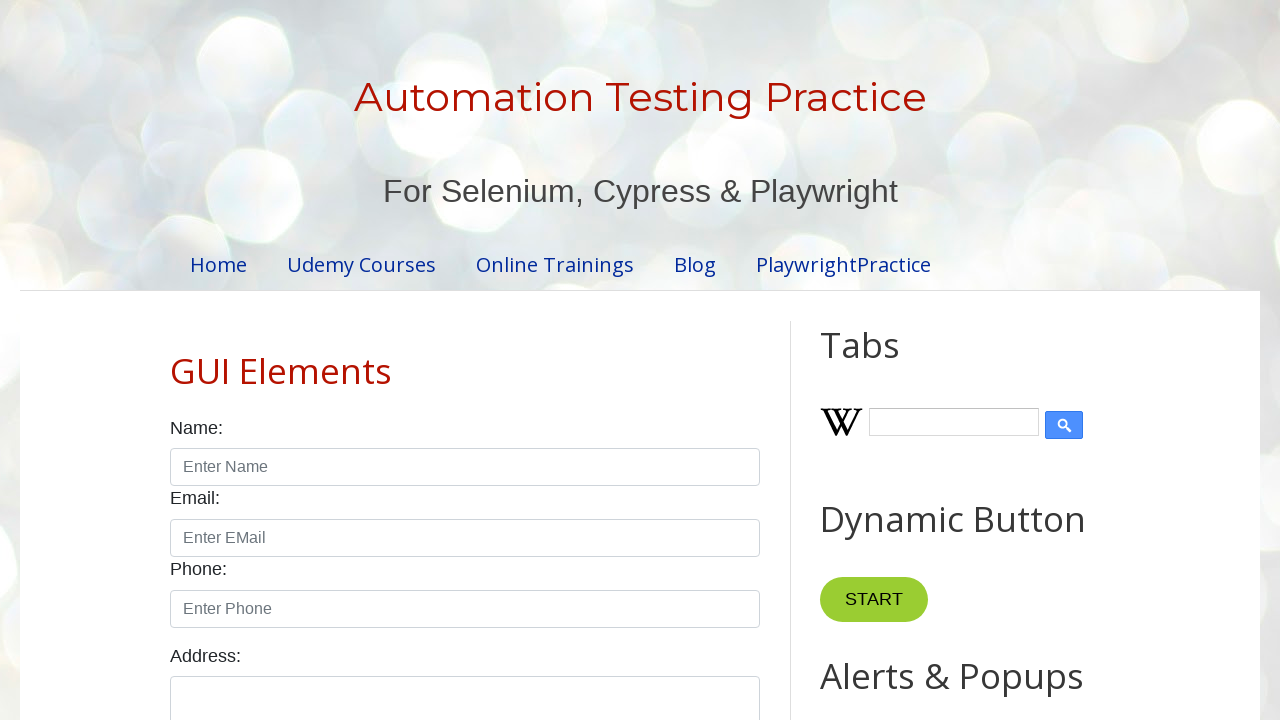